Tests a registration form flow by entering email to access the form, then filling out personal details including first name, last name, address, email, phone number, selecting radio buttons, and checking checkboxes on a demo automation testing site.

Starting URL: http://demo.automationtesting.in/

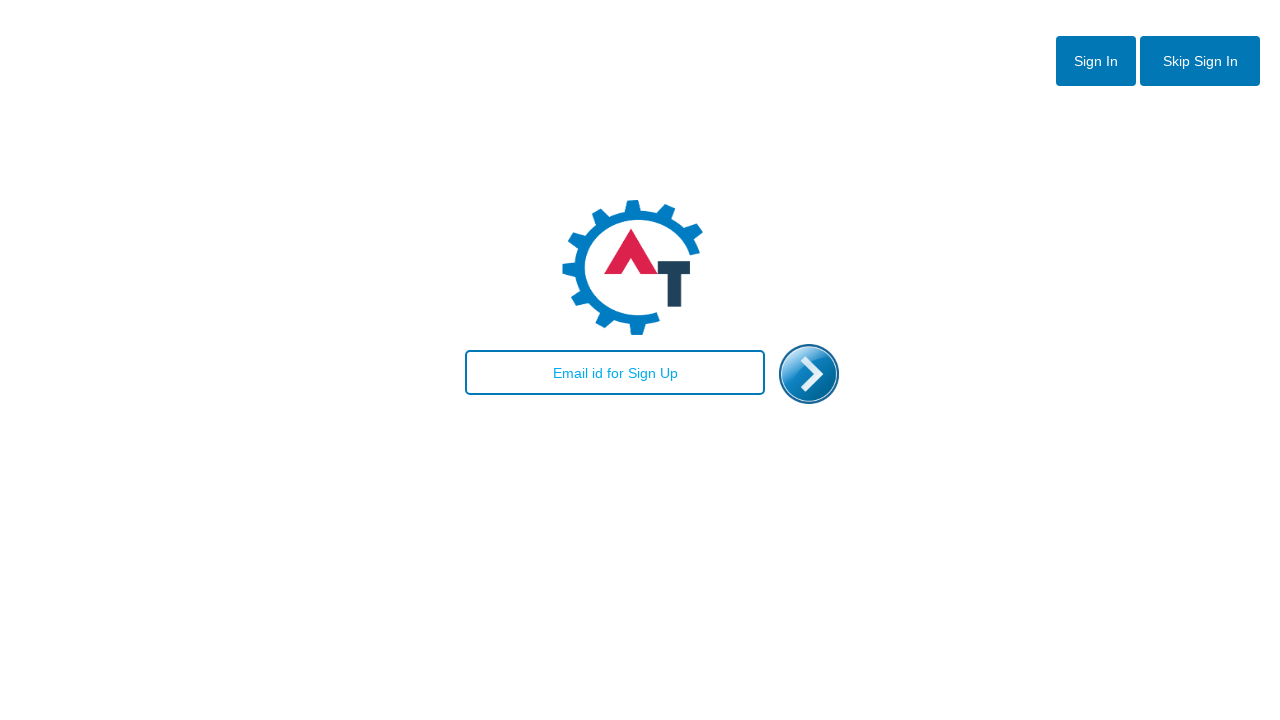

Entered email 'testuser@example.com' in email field on #email
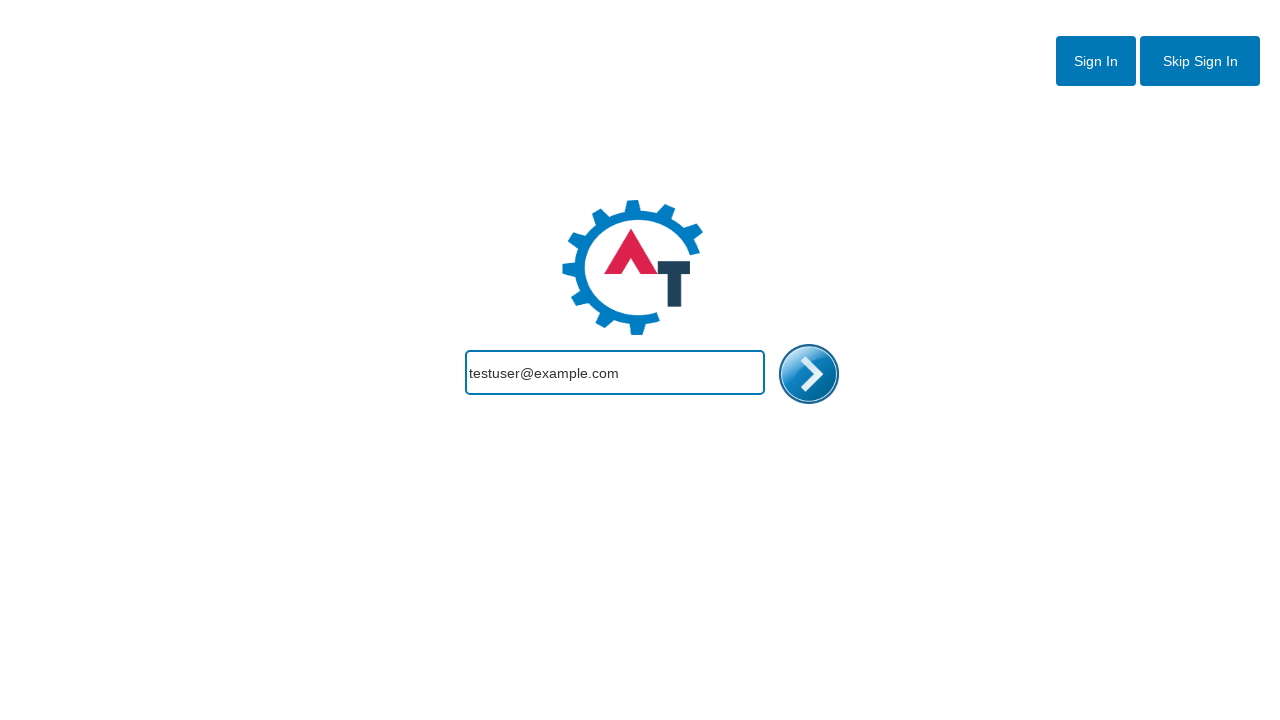

Clicked enter button to access registration form at (809, 374) on #enterimg
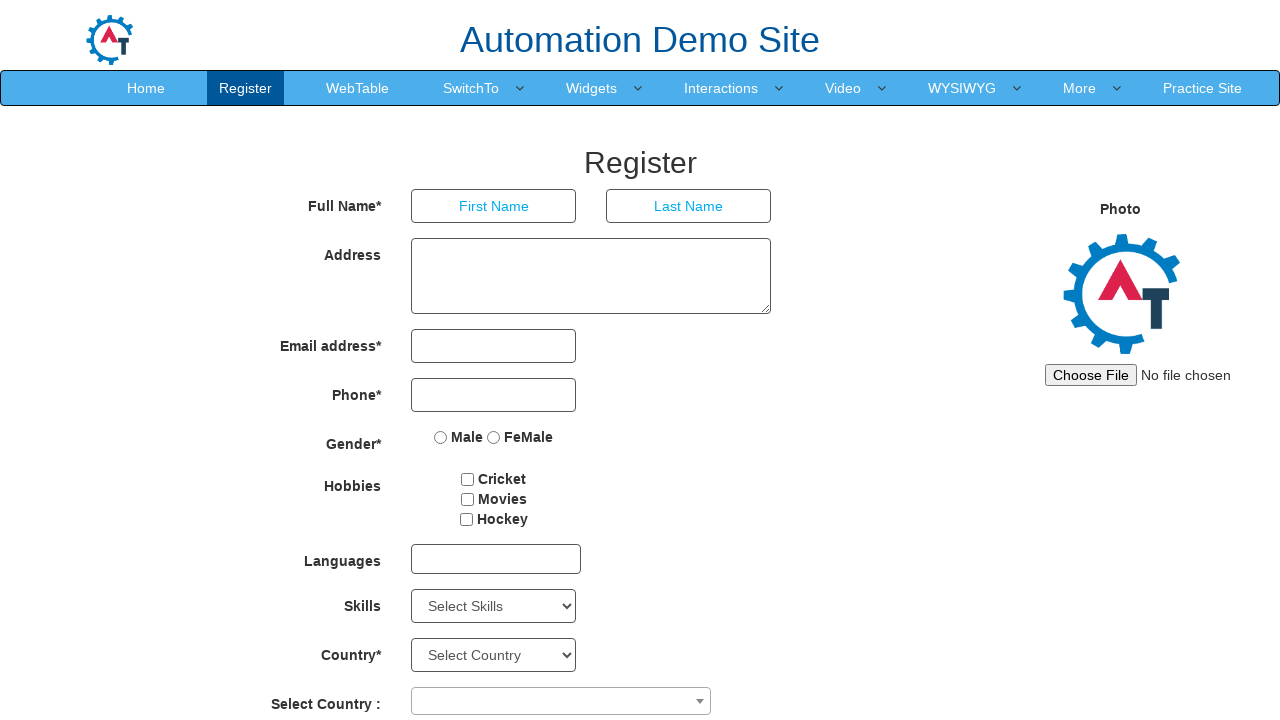

Registration form loaded successfully
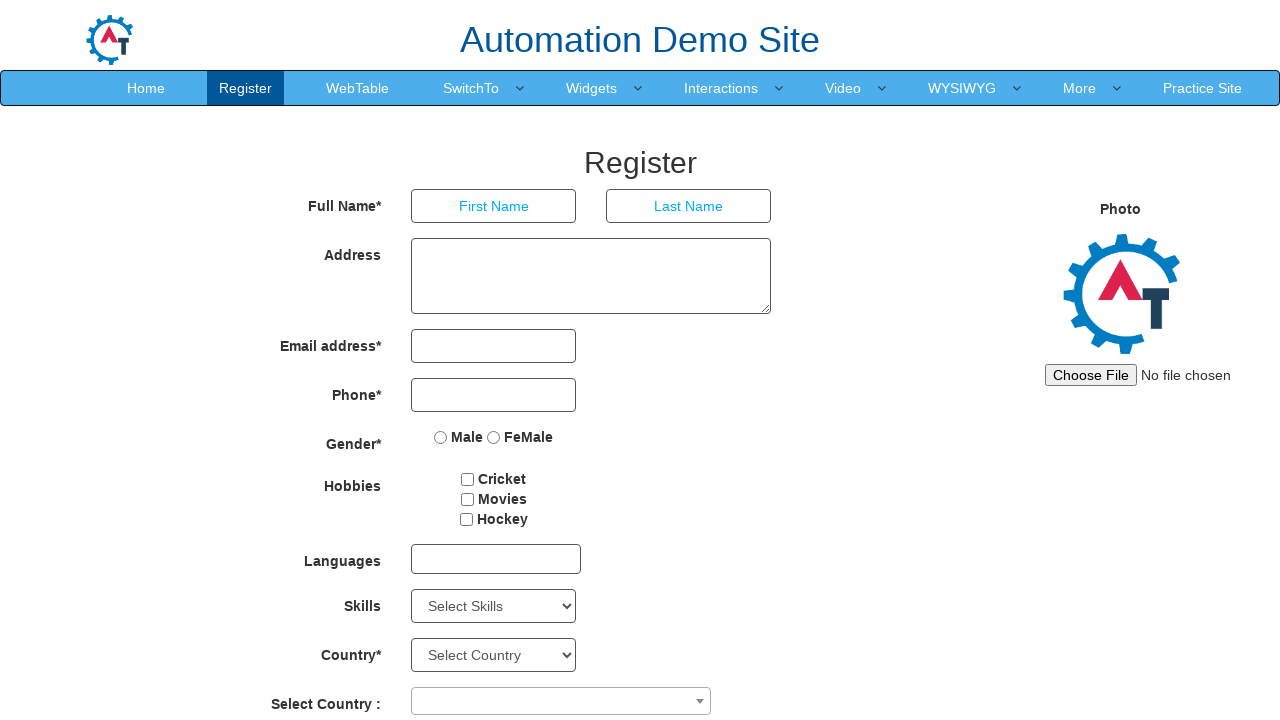

Selected first radio button option at (441, 437) on label:nth-child(1) input[type='radio']
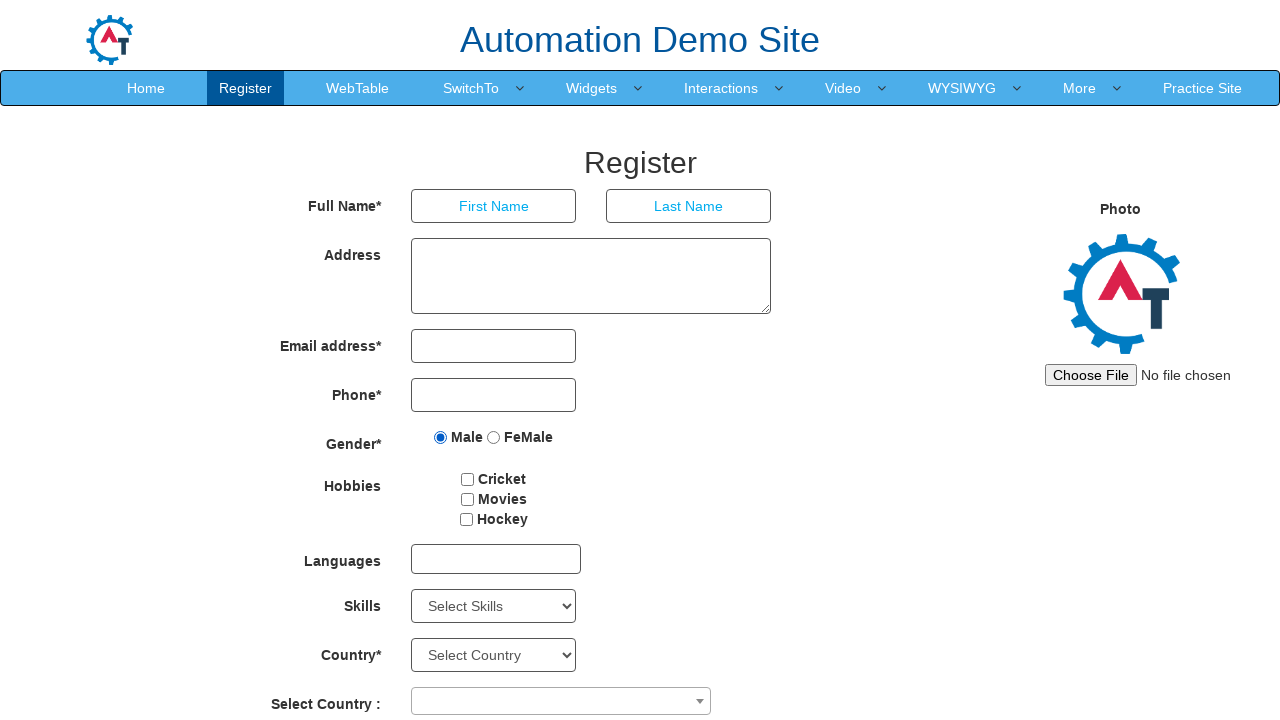

Selected second radio button option at (494, 437) on label:nth-child(2) input[type='radio']
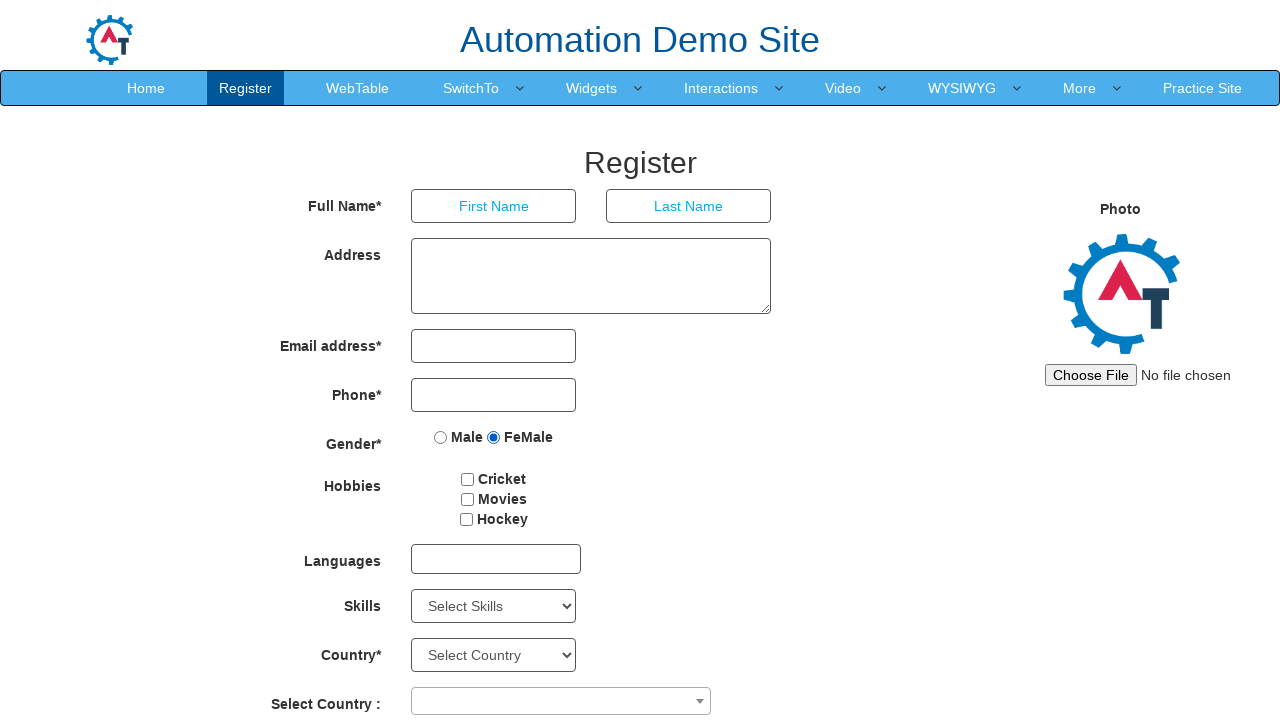

Entered first name 'John' on input[placeholder='First Name']
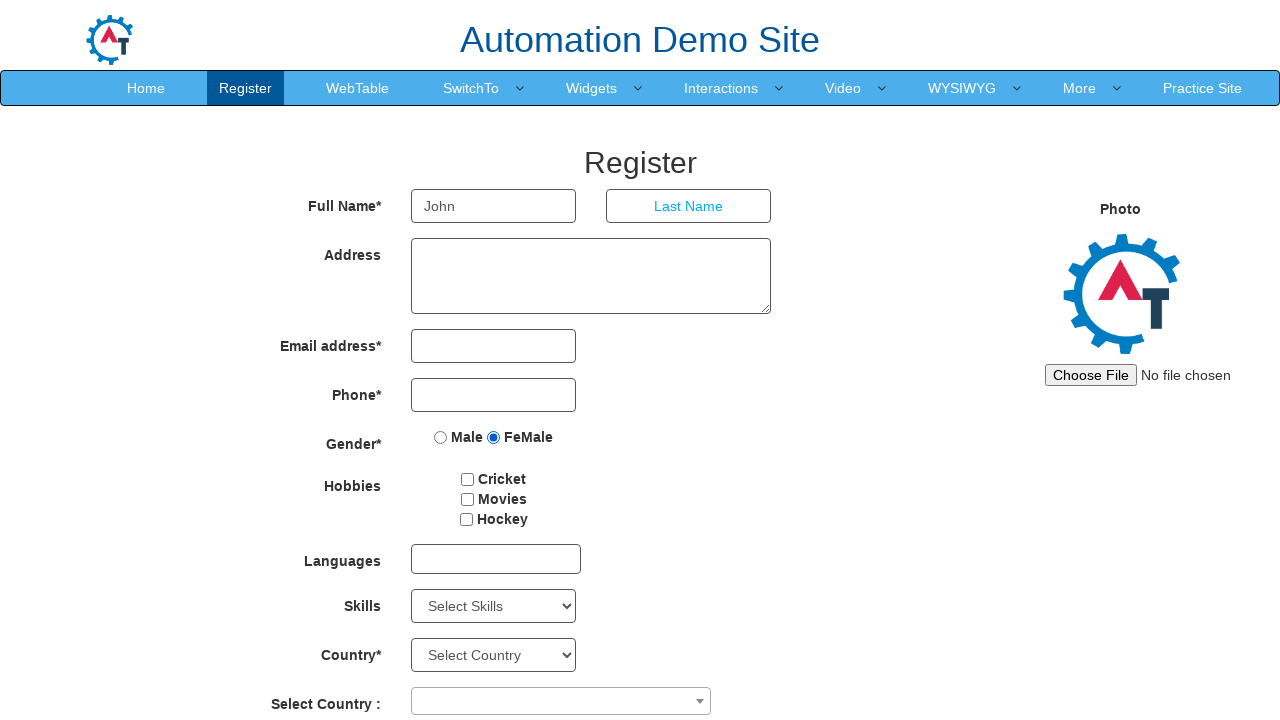

Entered last name 'Smith' on input[placeholder='Last Name']
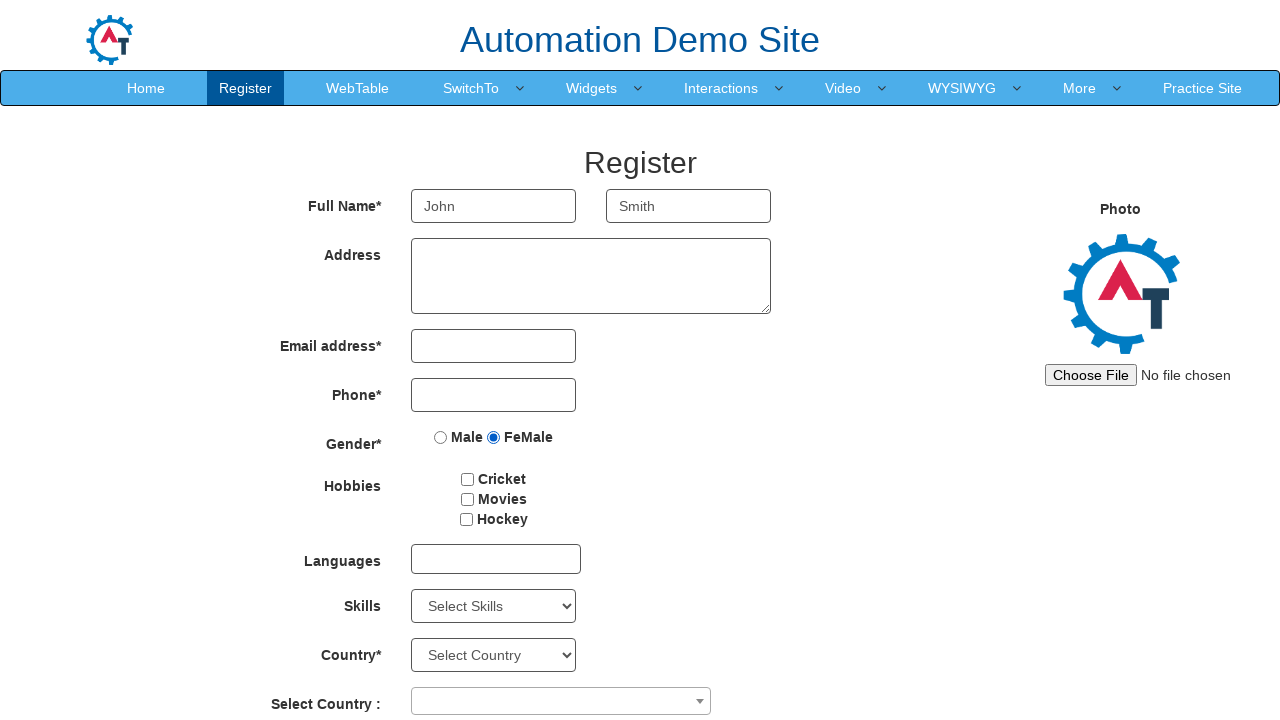

Entered address '123 Main Street, New York, NY' on textarea.form-control
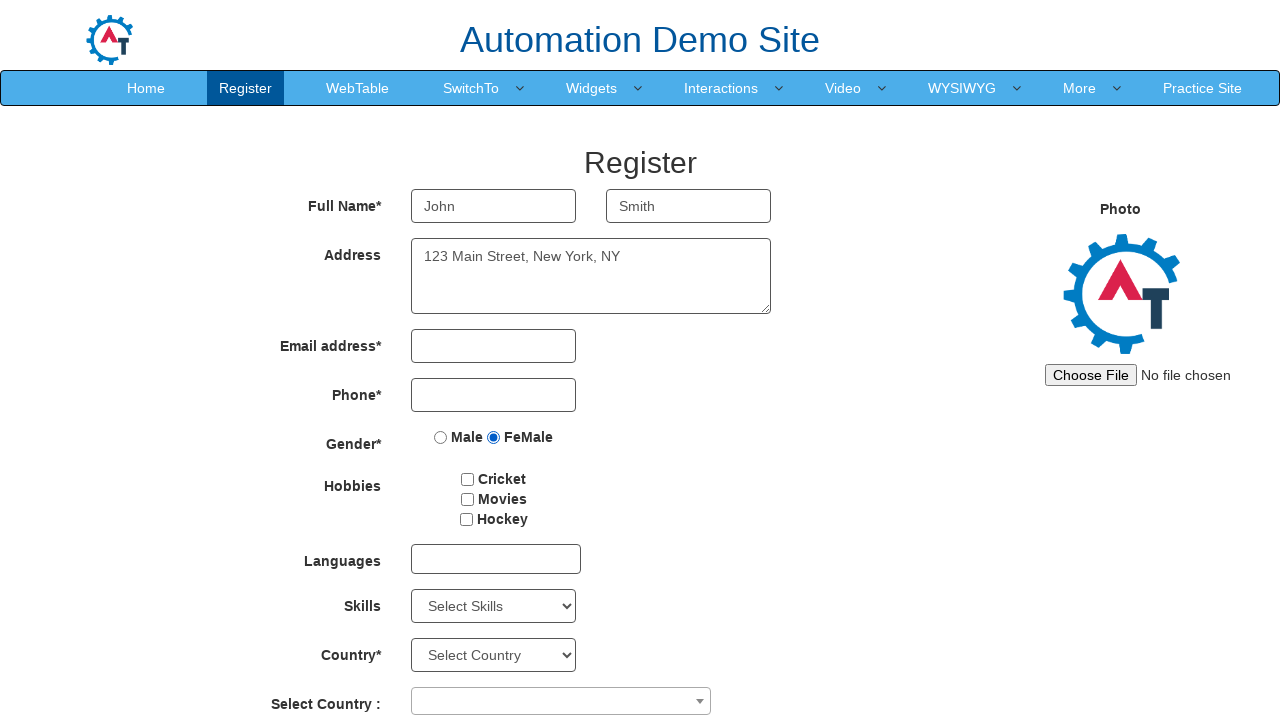

Entered email 'johnsmith@example.com' in form on input[type='email'].form-control
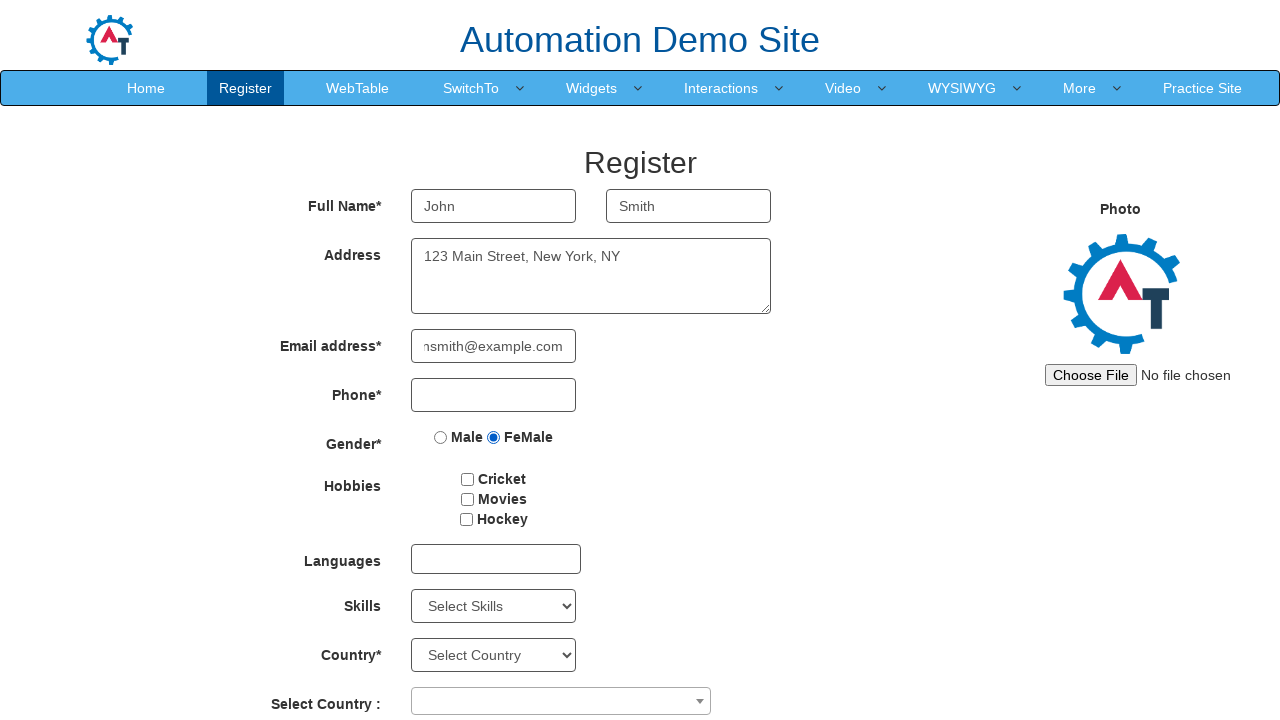

Entered phone number '5551234567' on input[type='tel'].form-control, input[ng-model*='phone']
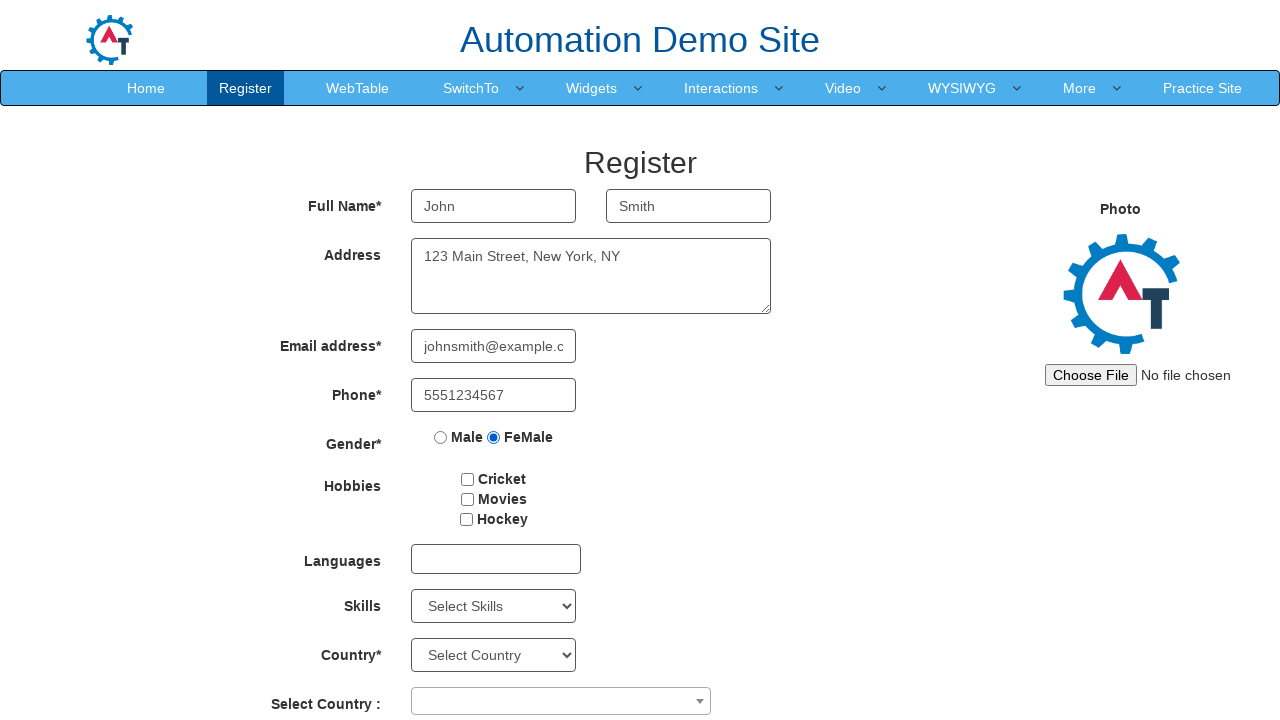

Checked first checkbox at (468, 479) on #checkbox1
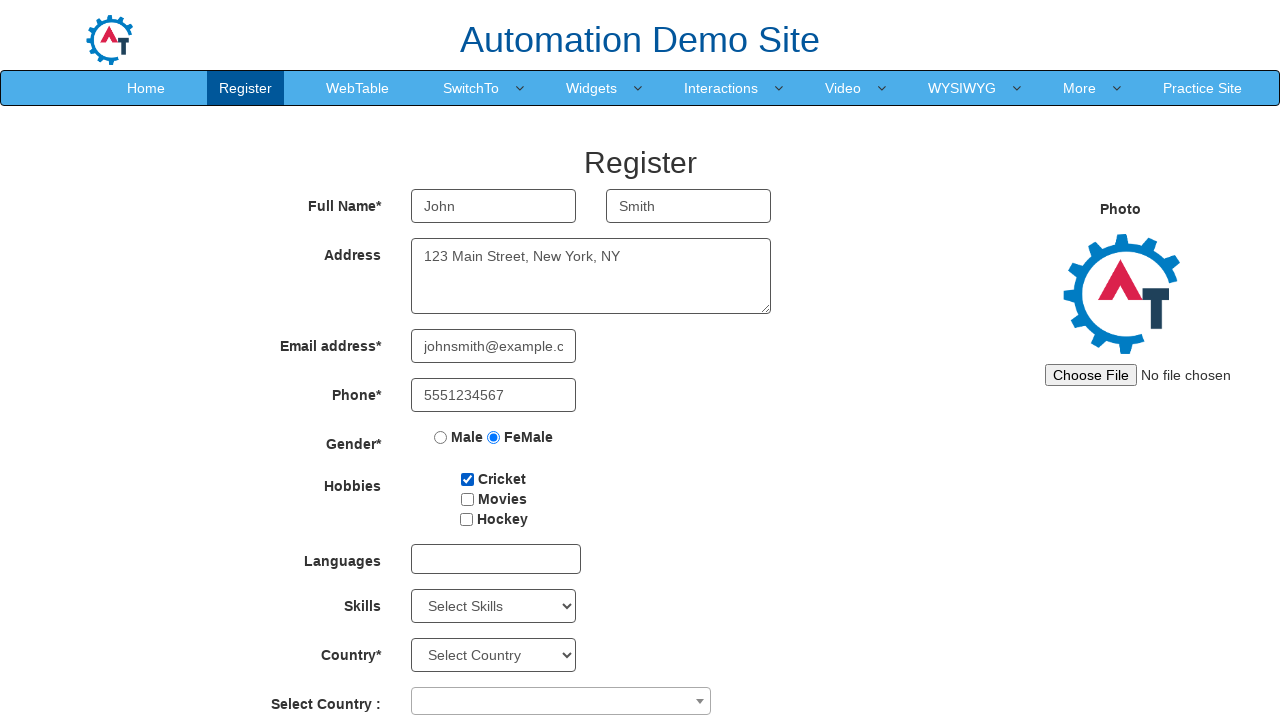

Checked second checkbox at (467, 499) on #checkbox2
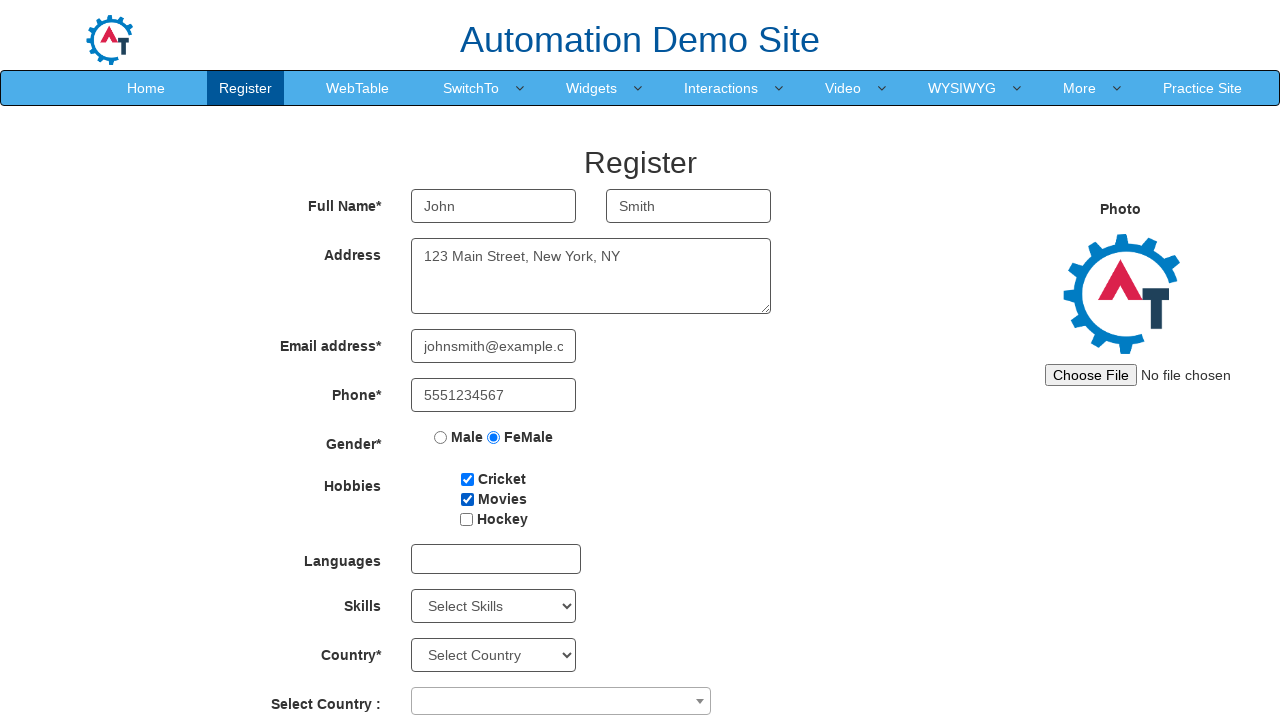

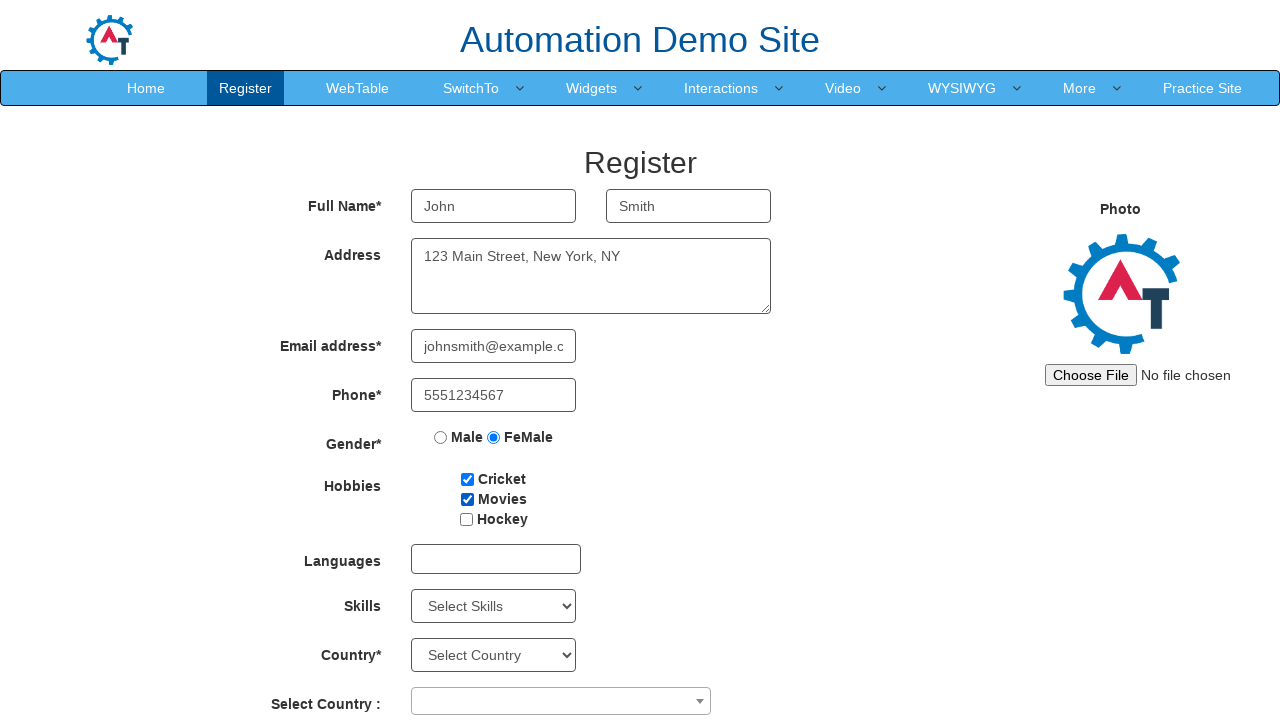